Tests filling the phone field in a registration form

Starting URL: http://suninjuly.github.io/registration1.html

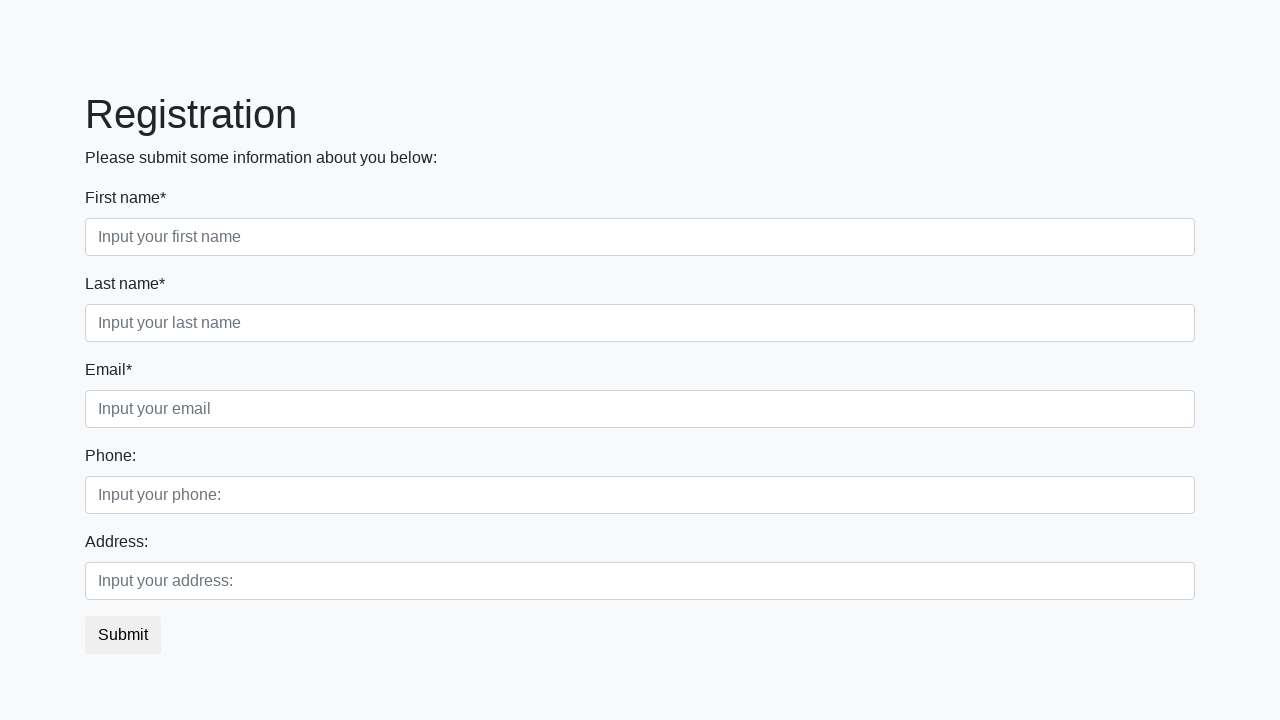

Filled phone field with '555-1234' on .second_block >> .first >> nth=0
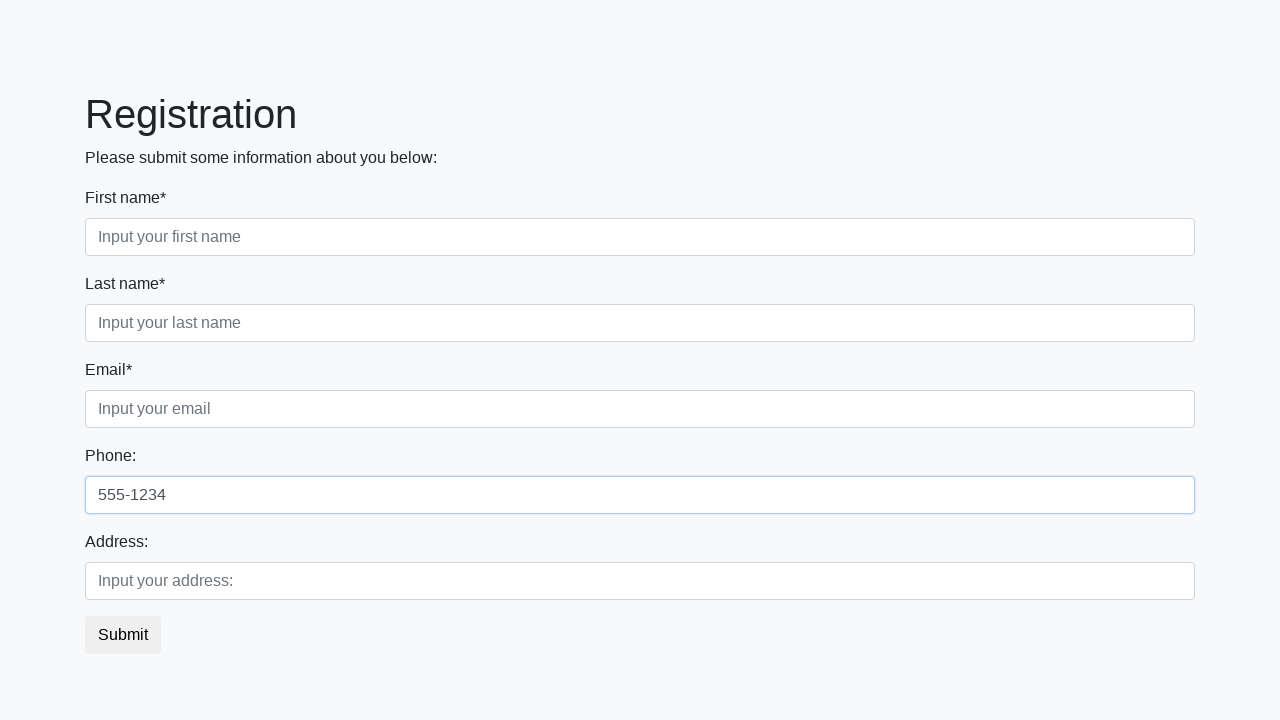

Verified phone field contains '555-1234'
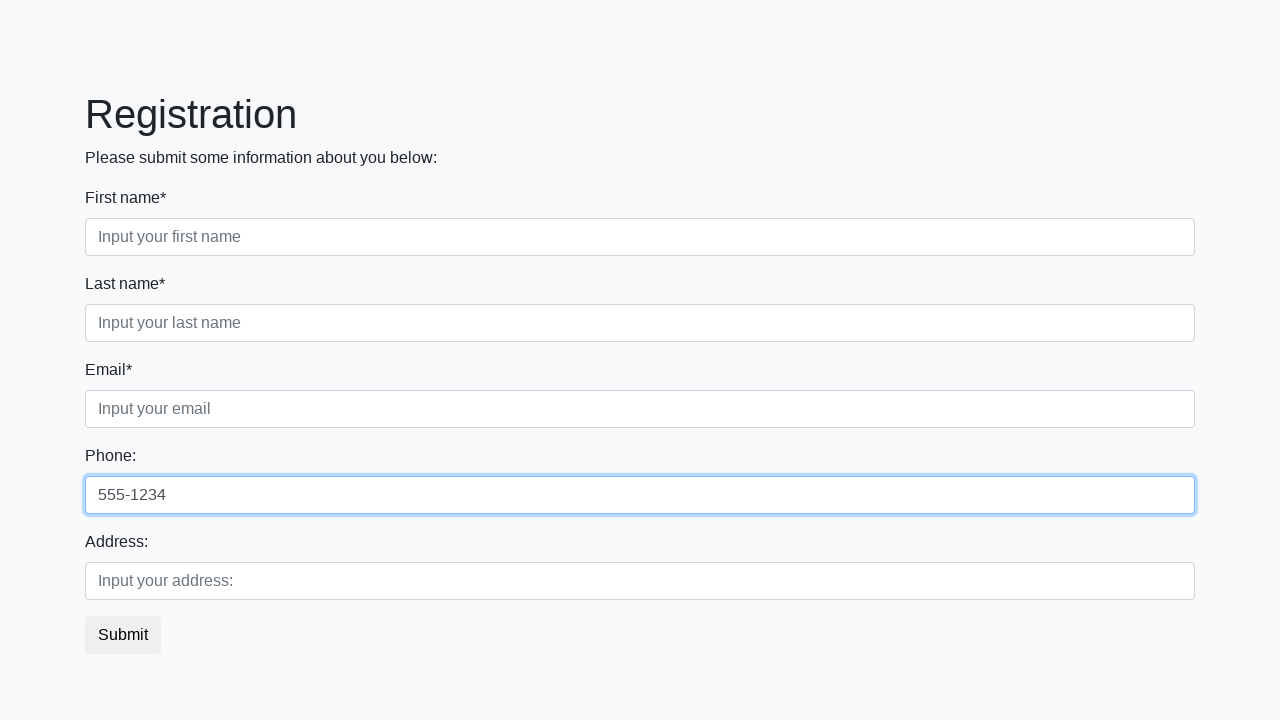

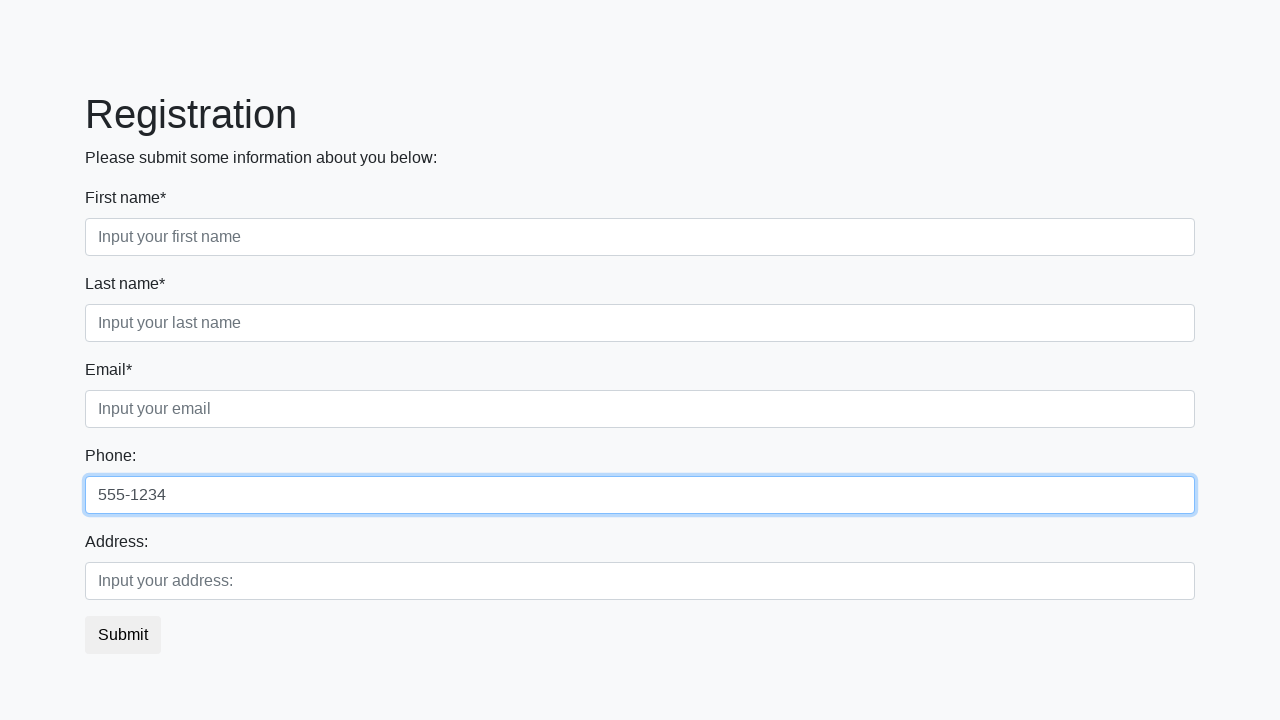